Tests form filling on a practice Angular page by locating and filling the Name and Email input fields using the form structure.

Starting URL: https://rahulshettyacademy.com/angularpractice/

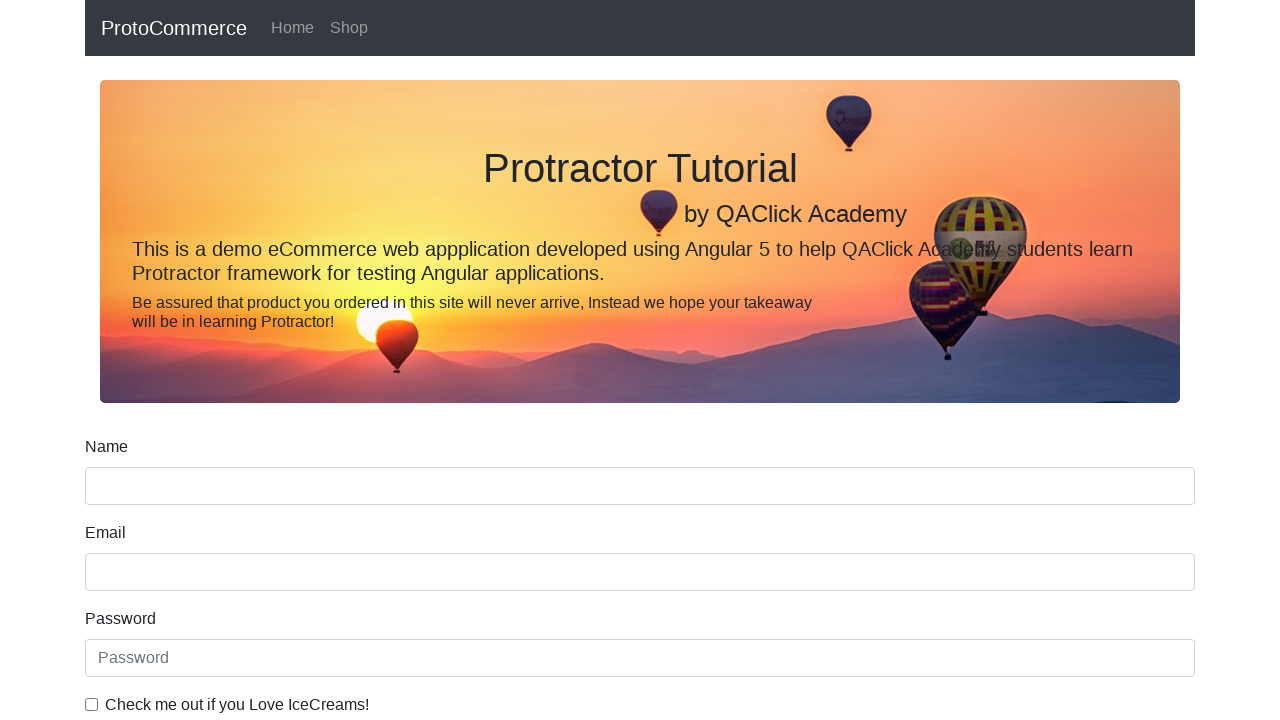

Filled email field with 'durga prasad' on input[name='email']
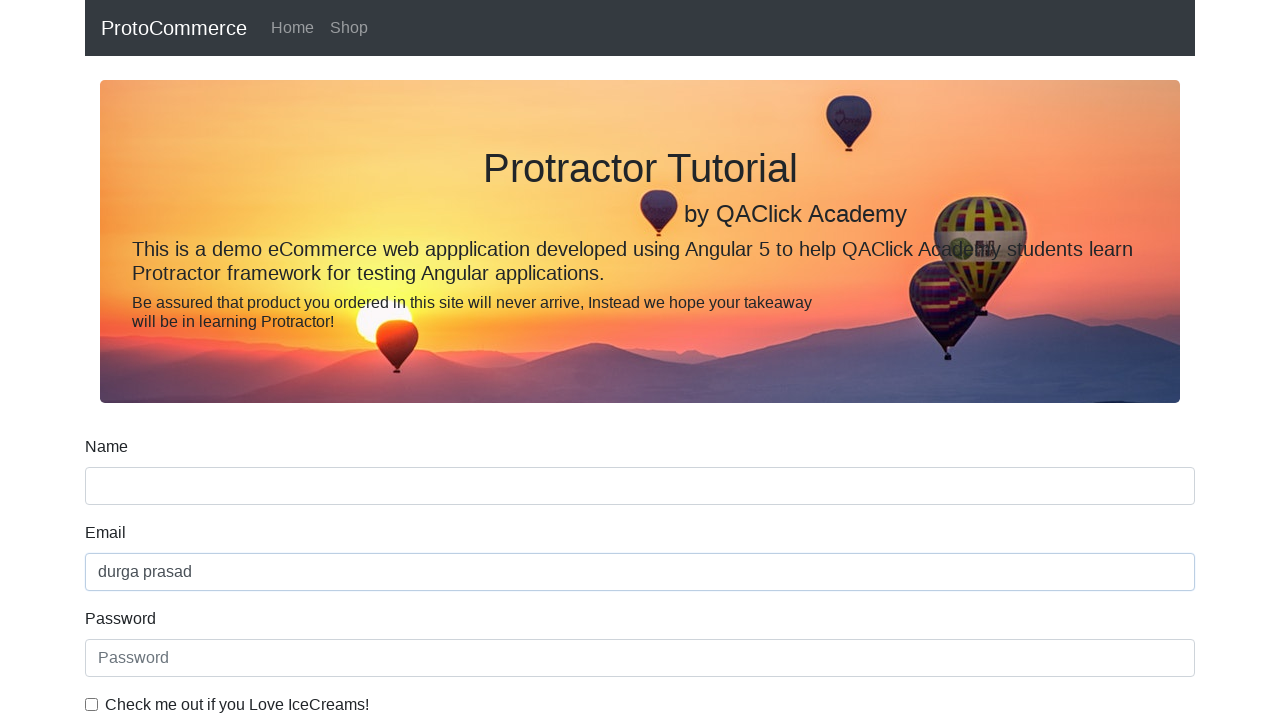

Filled name field with 'durga' on input[name='name']
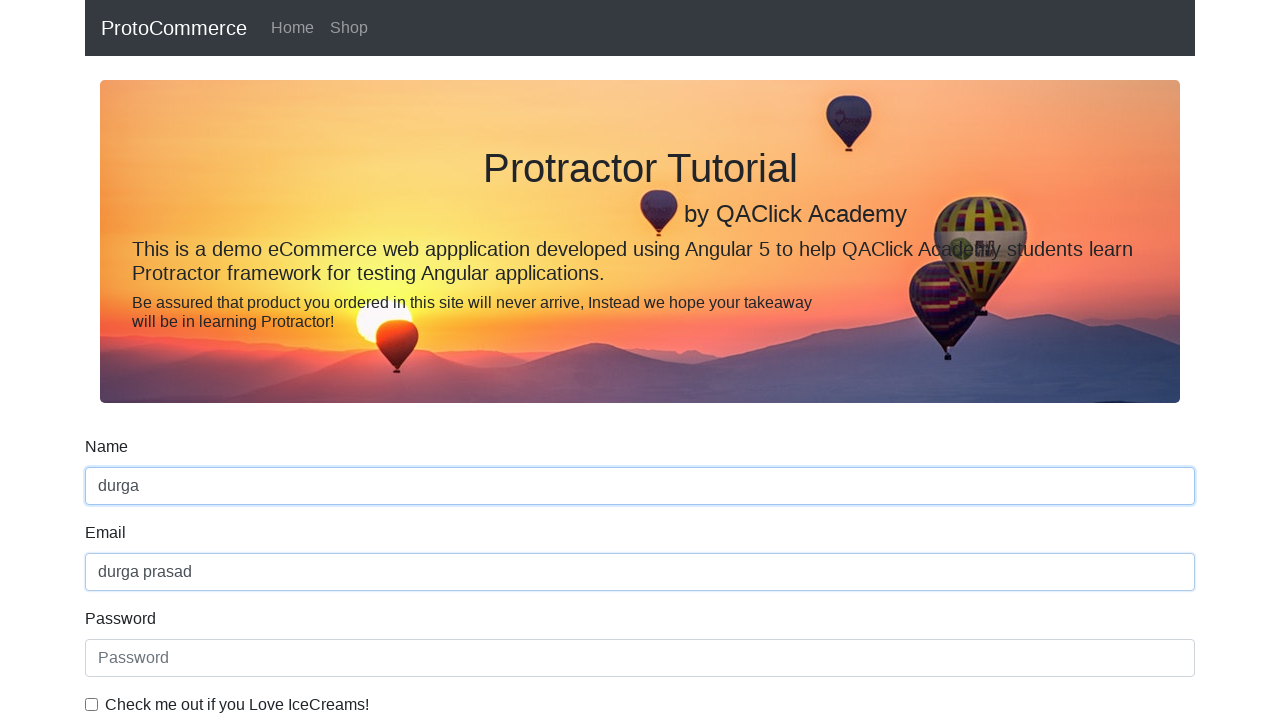

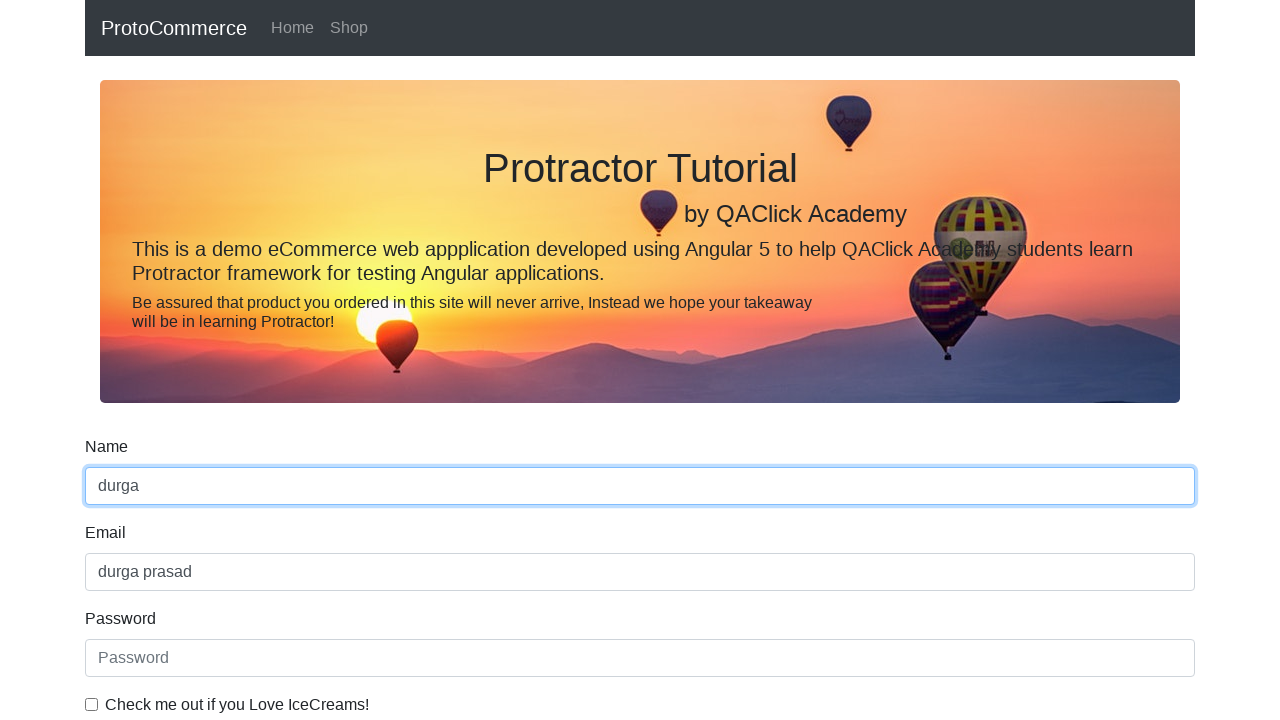